Tests navigation on the Amsterdam 3D city visualization website by visiting different coordinate-based views through URL hash parameters

Starting URL: https://3d.amsterdam.nl/

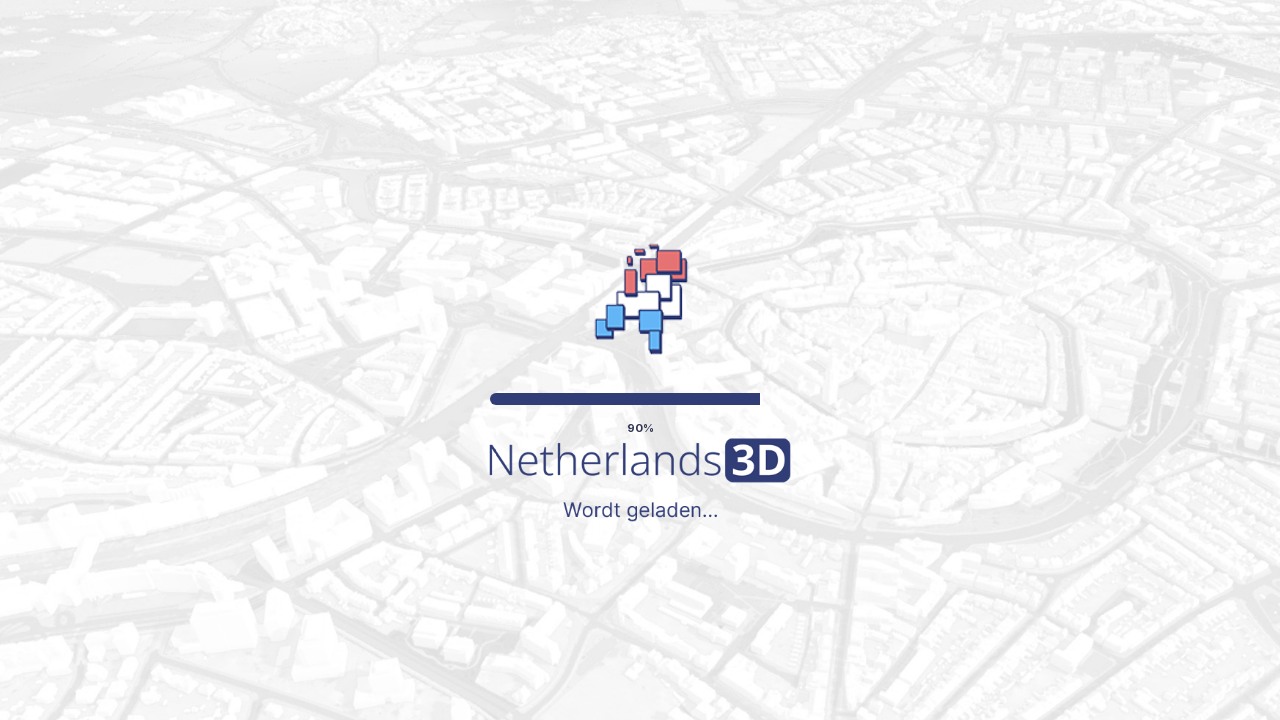

Navigated to Amsterdam 3D visualization at first coordinate view (1050.63, -961.12, 1143.55)
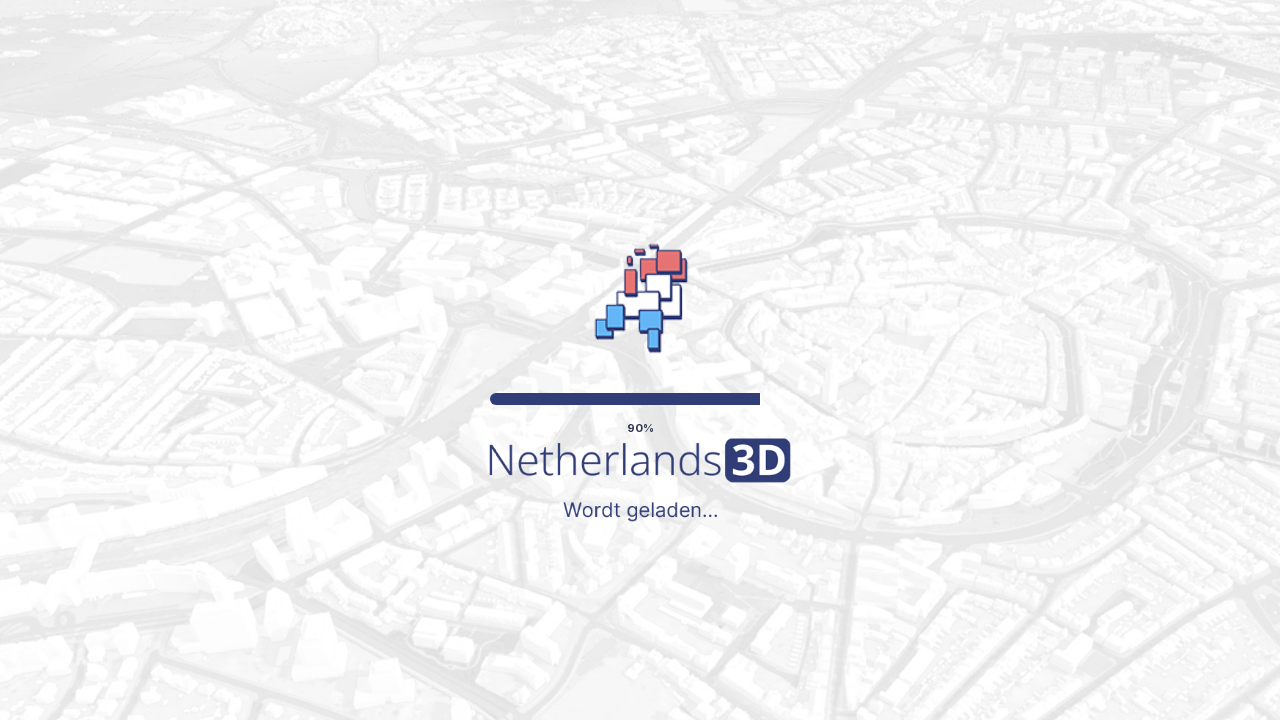

Navigated to Amsterdam 3D visualization at second coordinate view (122050.63, 486038.88, 1143.55)
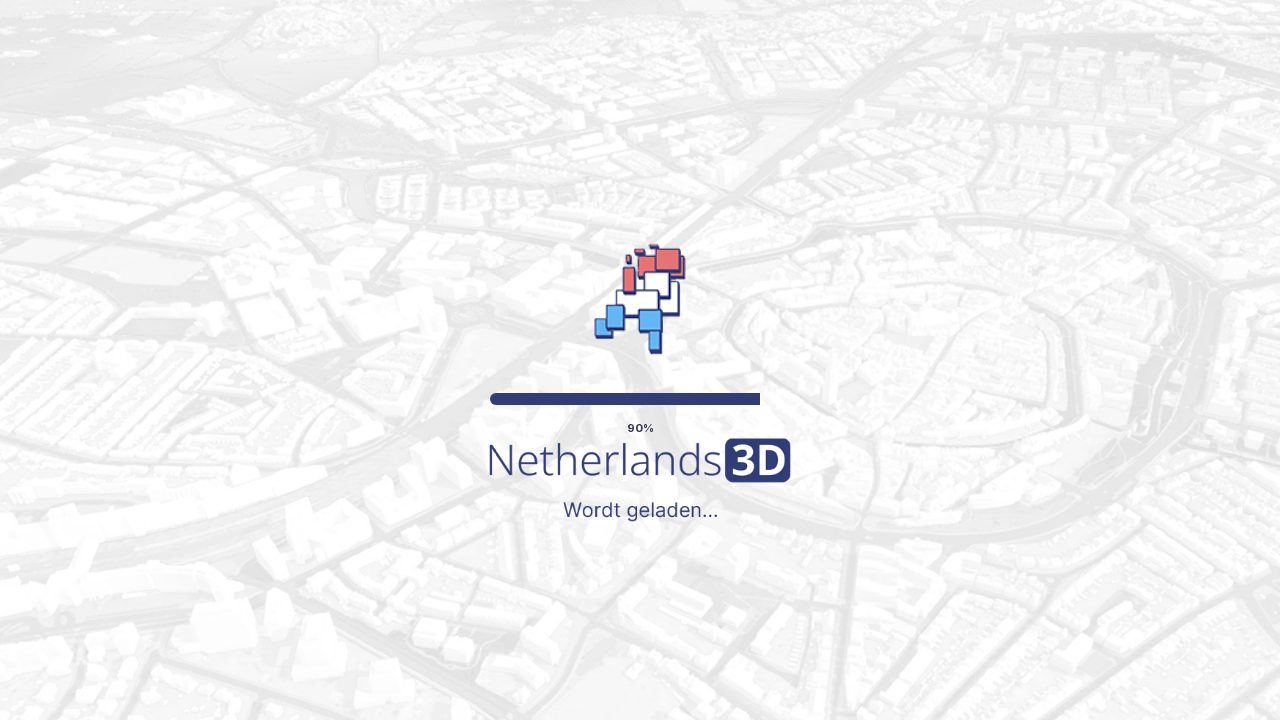

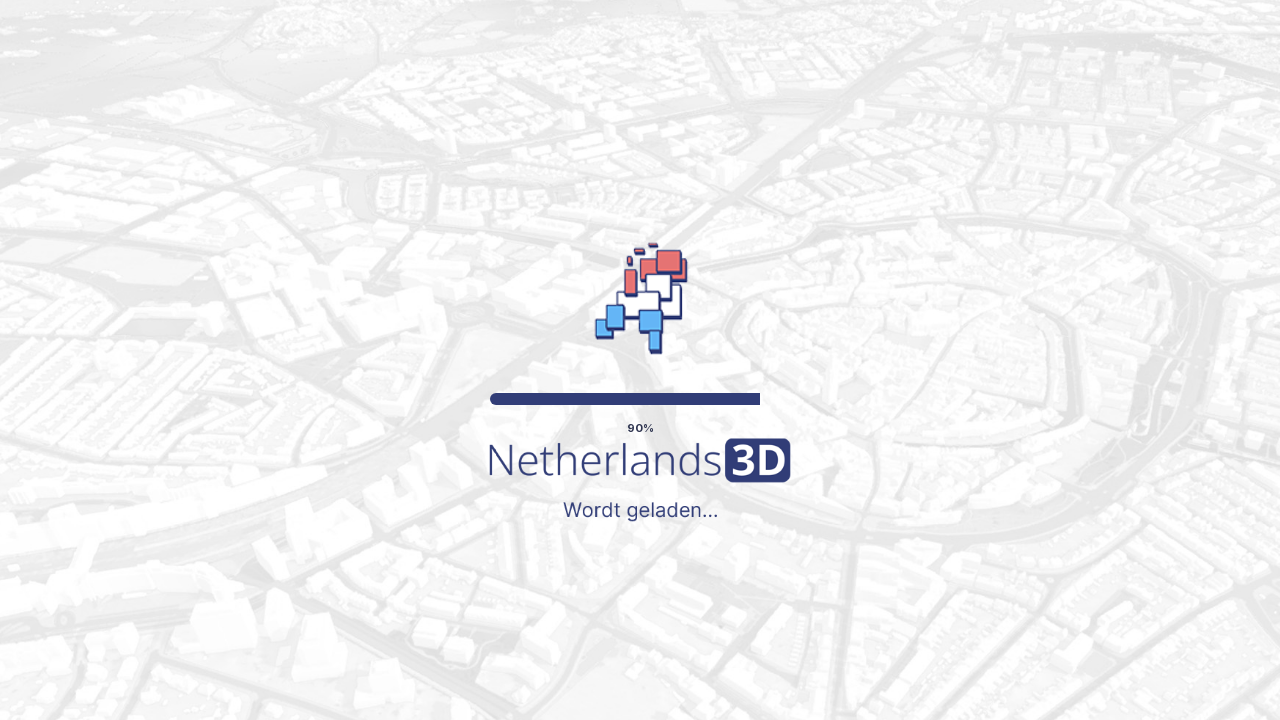